Tests mouse operations on a demo site by navigating to the main page, identifying menu elements, and performing a right-click (context click) on the second menu option.

Starting URL: https://www.globalsqa.com/demo-site/

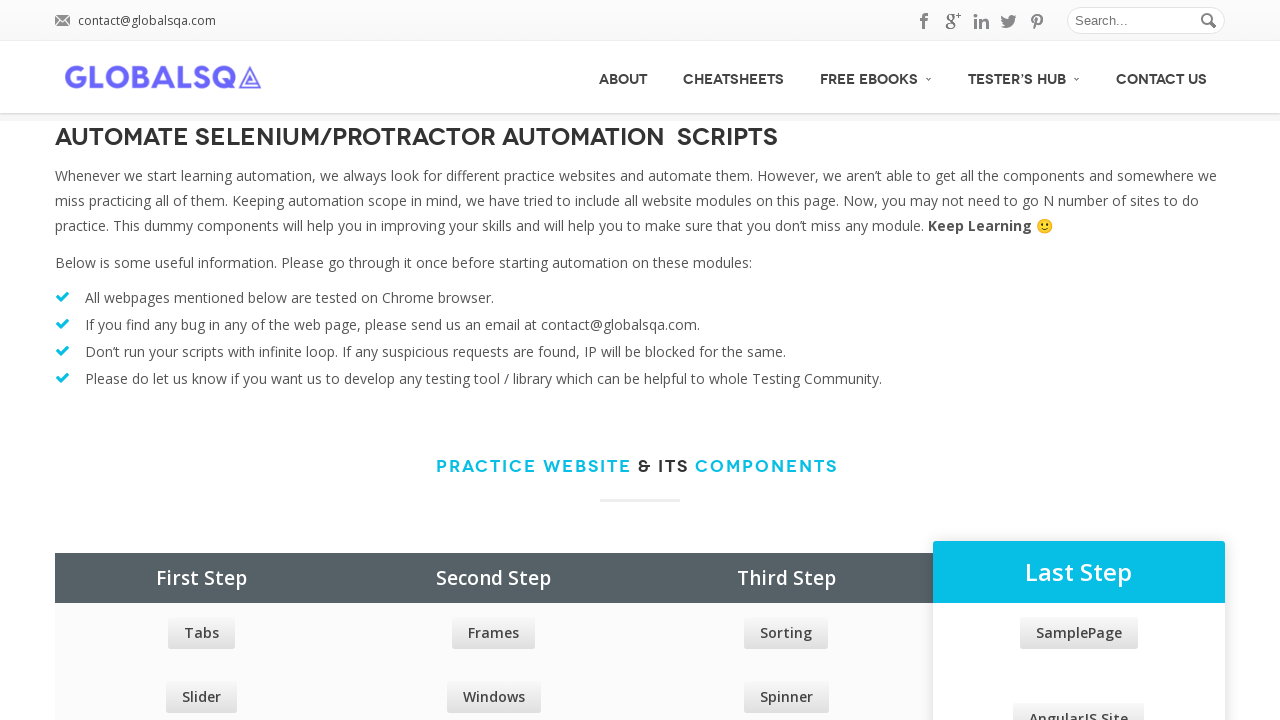

Waited for main menu to load
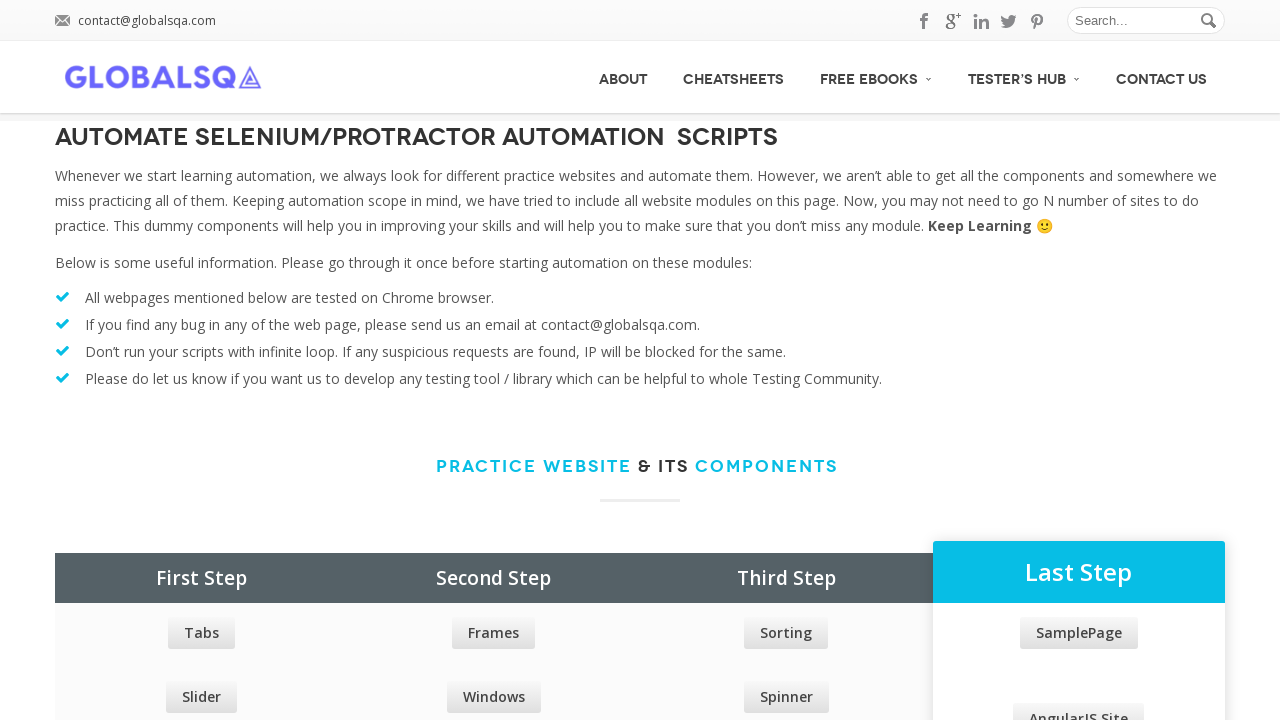

Located all main menu elements
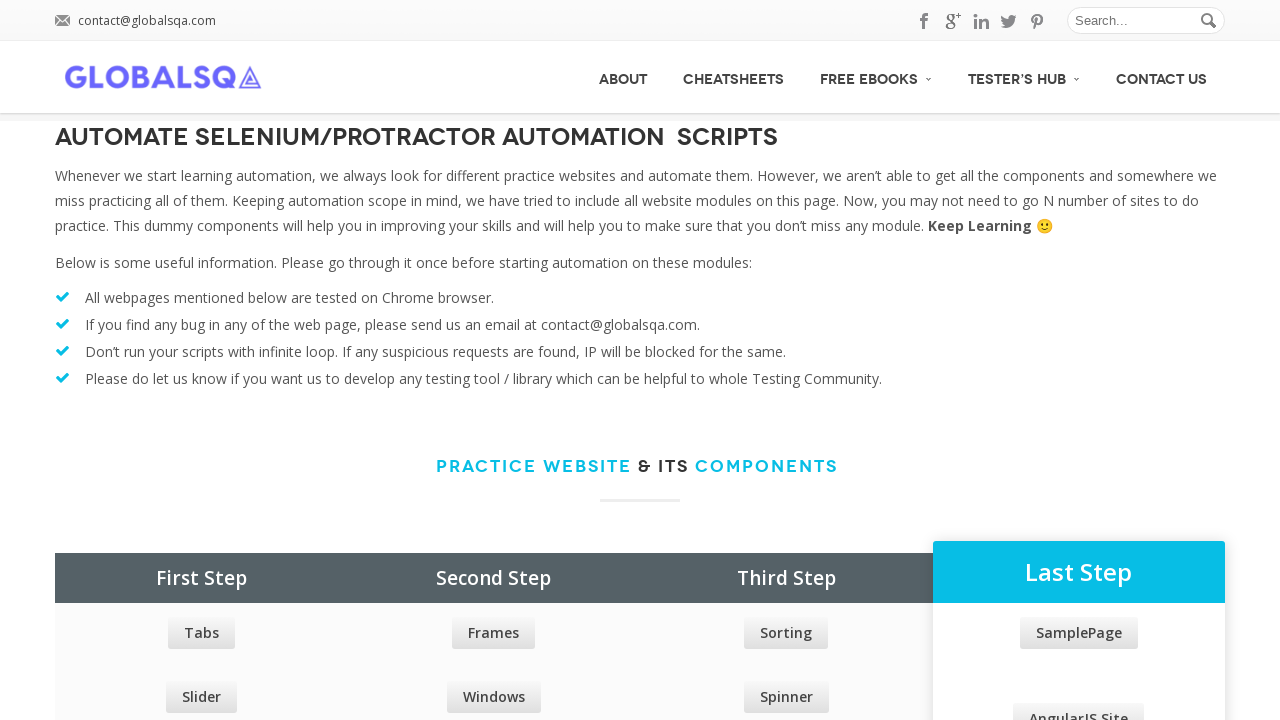

Counted menu items: 5 options found
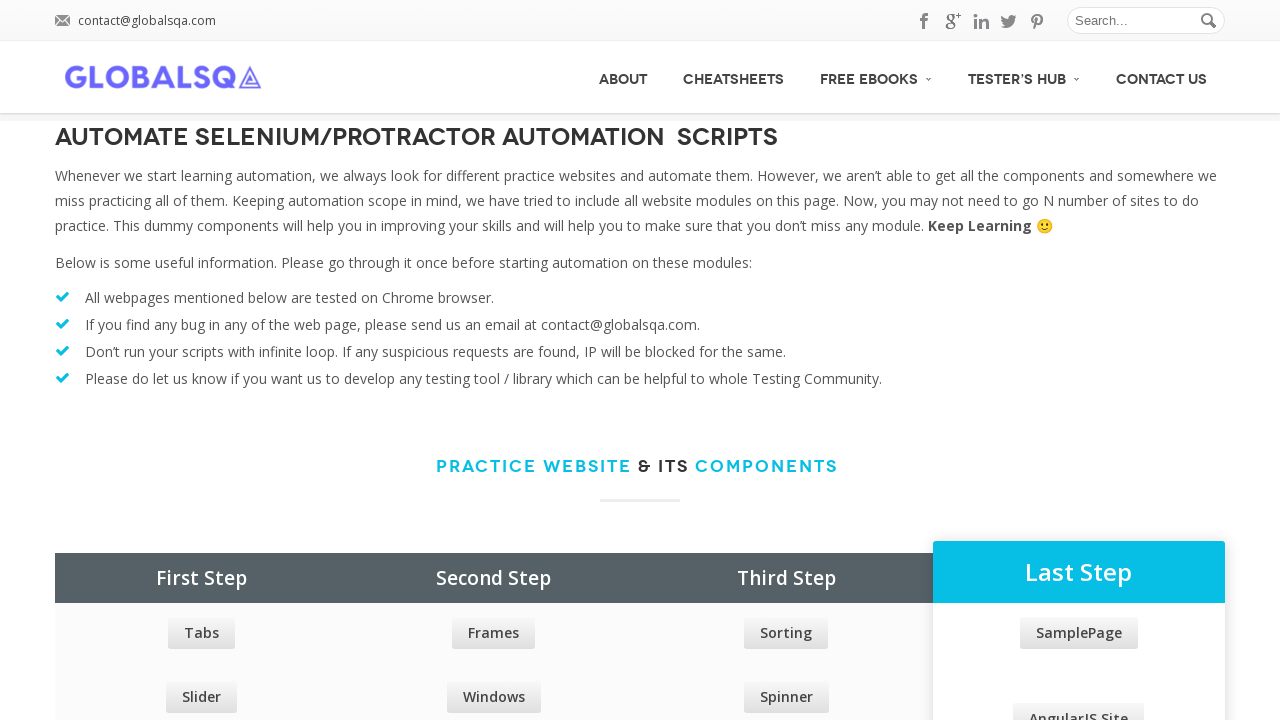

Selected second menu option by index
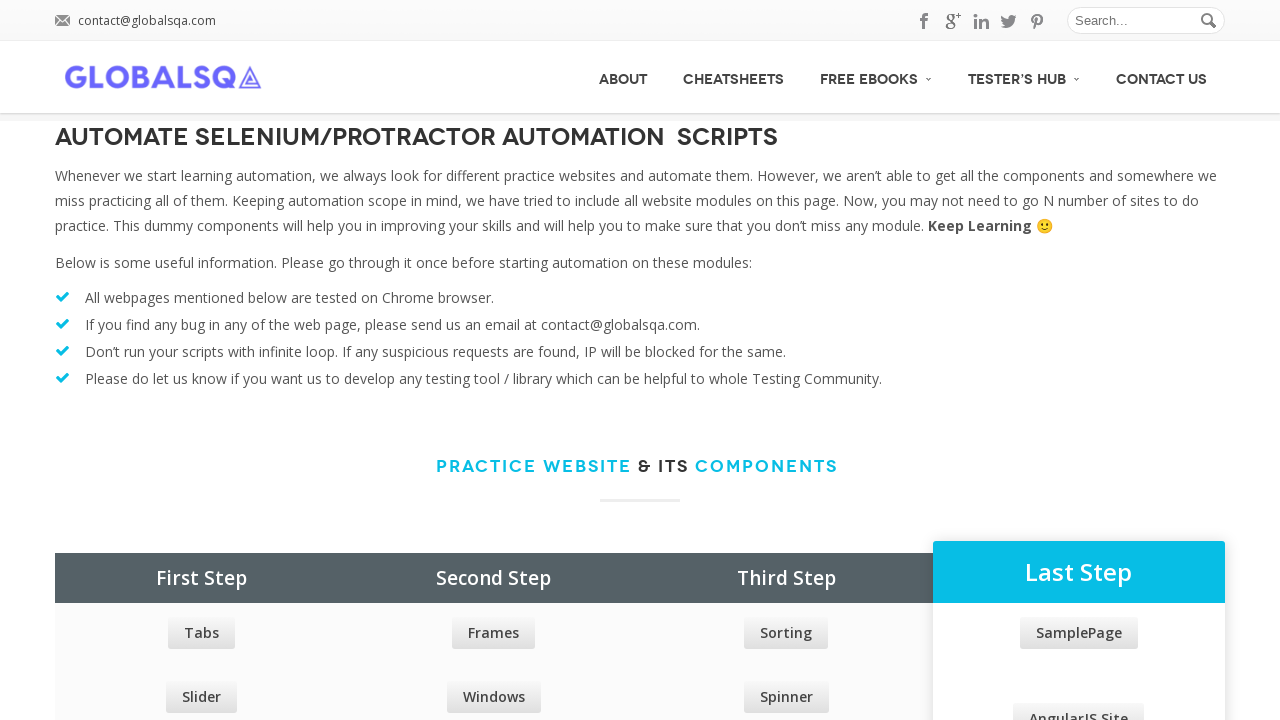

Retrieved text of second menu option: 'CheatSheets'
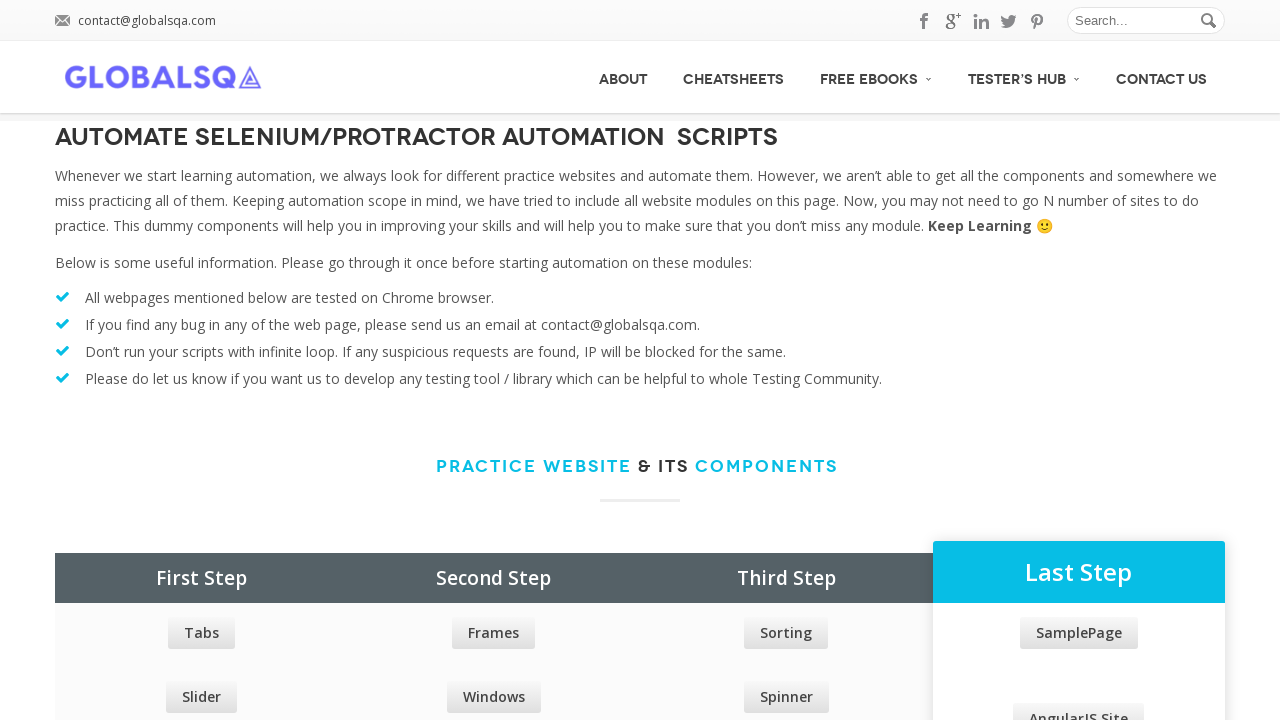

Hovered over second menu option at (734, 77) on xpath=//div[@id='menu']/ul/li/a >> nth=1
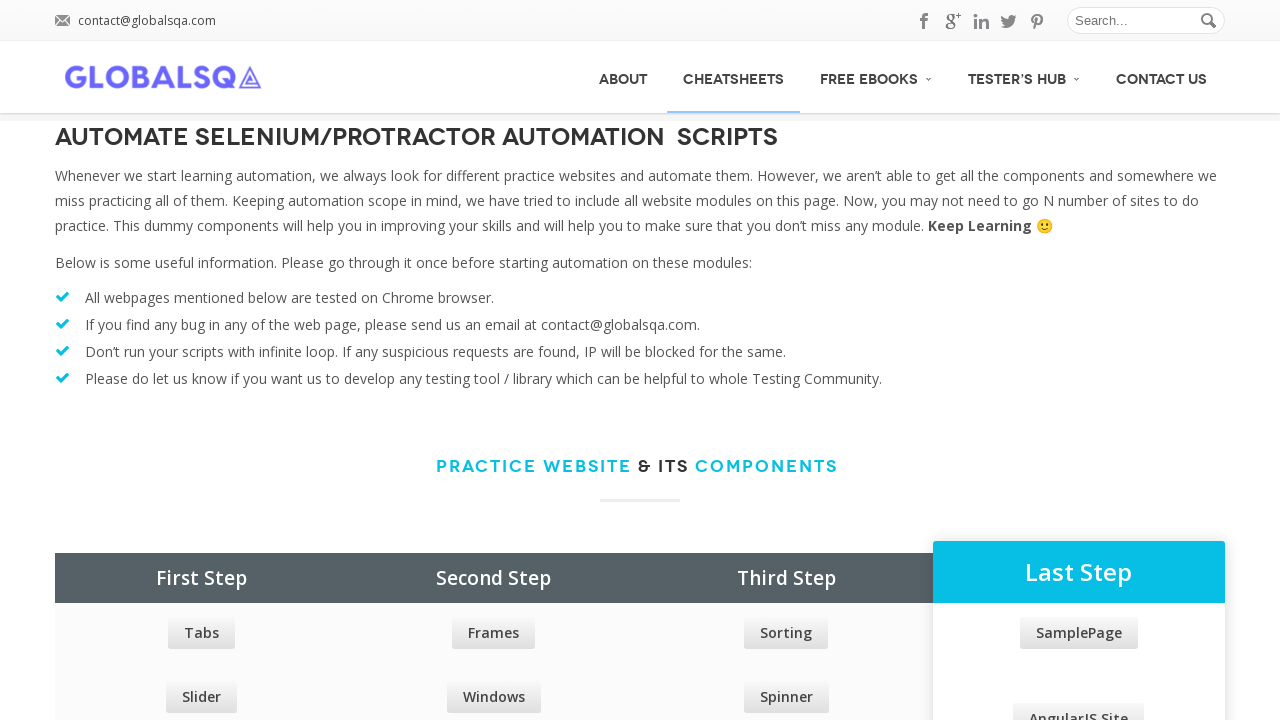

Right-clicked on second menu option to open context menu at (734, 77) on xpath=//div[@id='menu']/ul/li/a >> nth=1
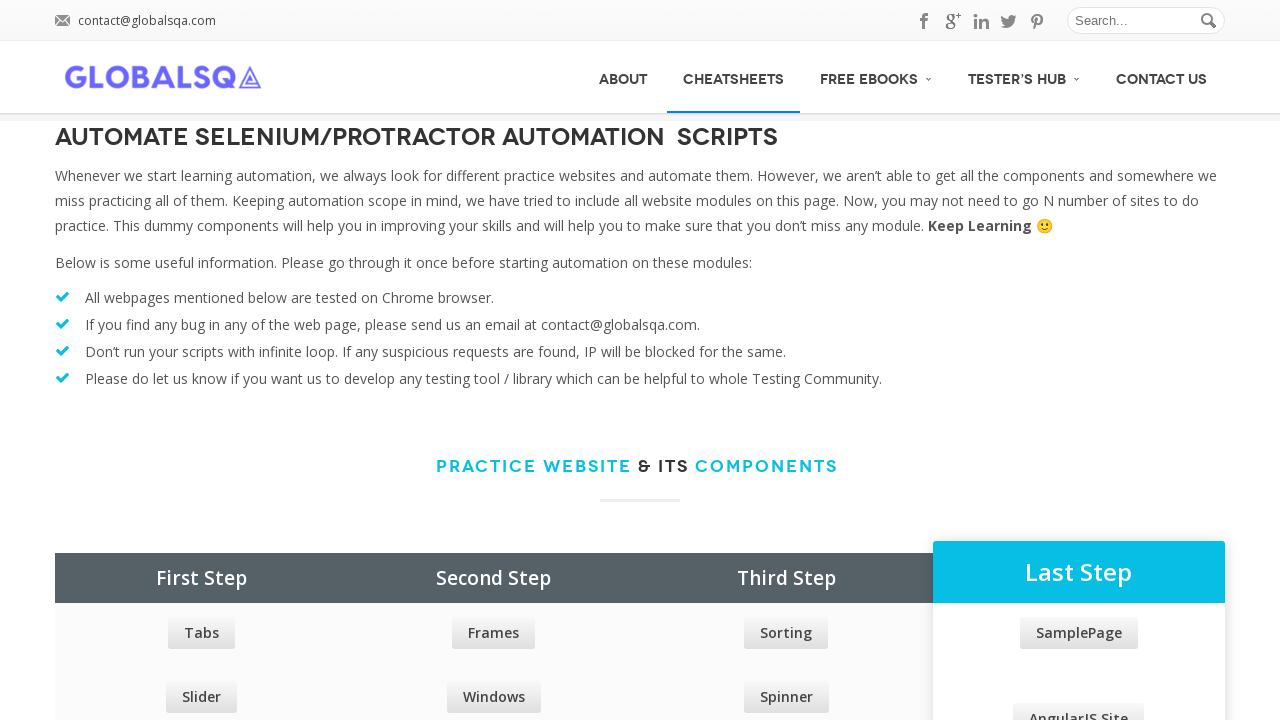

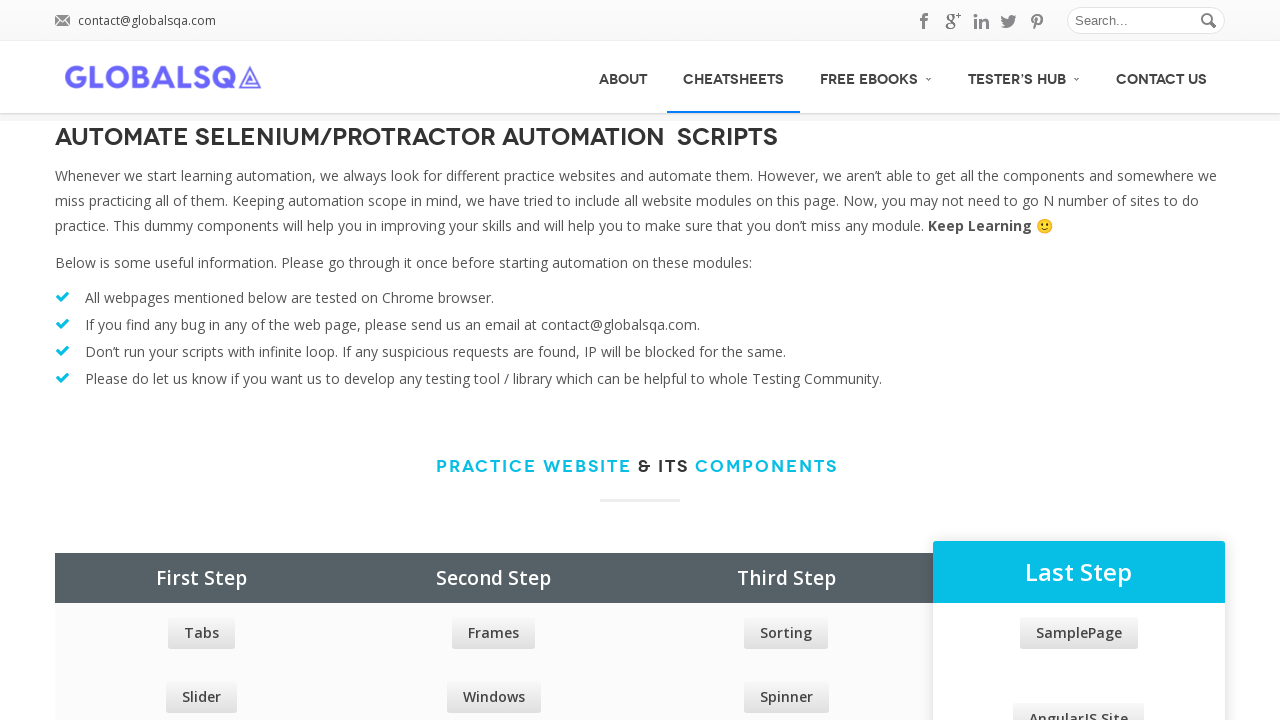